Tests prompt box by clicking prompt button, entering a name in the prompt dialog, accepting it, and verifying the entered name is displayed

Starting URL: https://demoqa.com/alerts

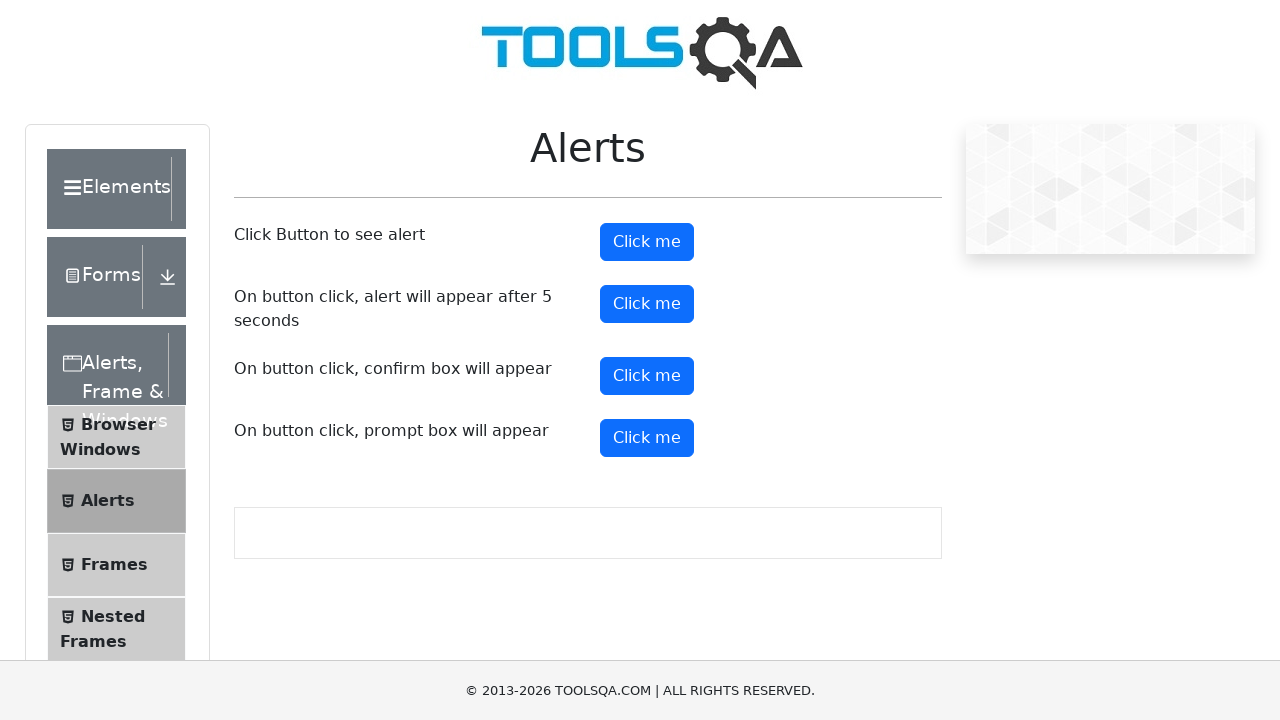

Set up dialog handler to accept prompt with text 'Ivan'
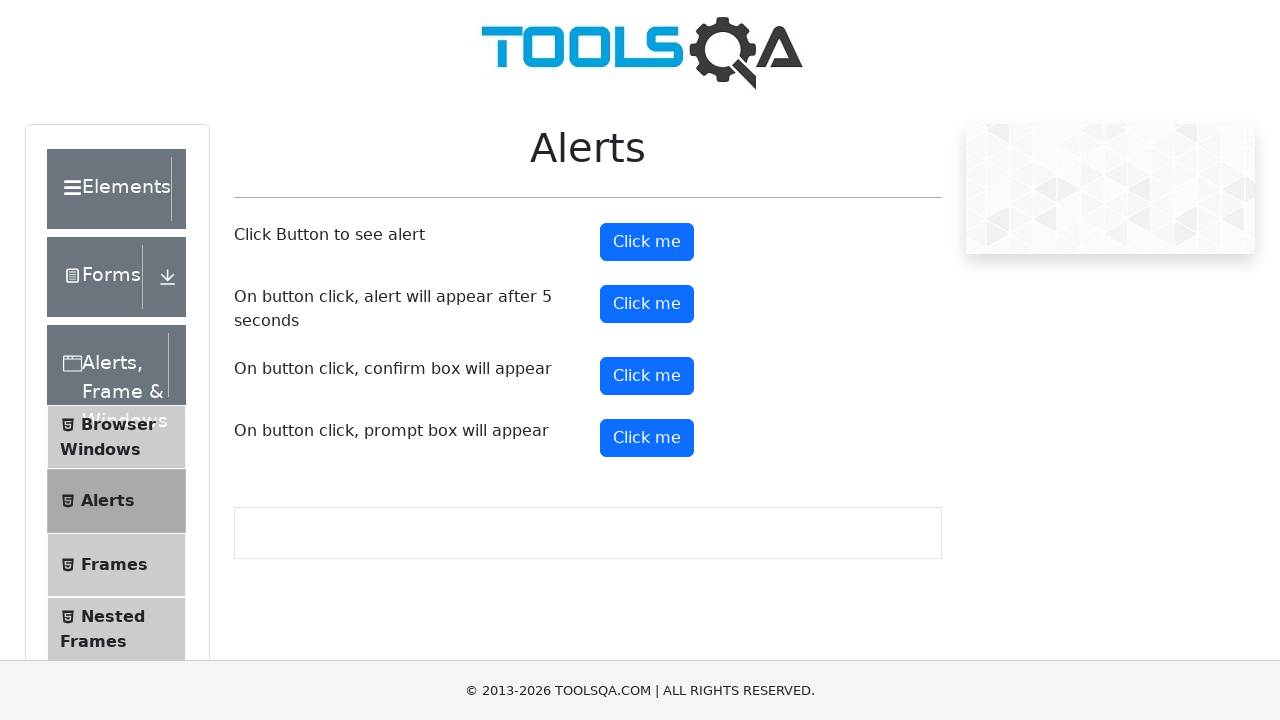

Clicked prompt button to open dialog at (647, 438) on #promtButton
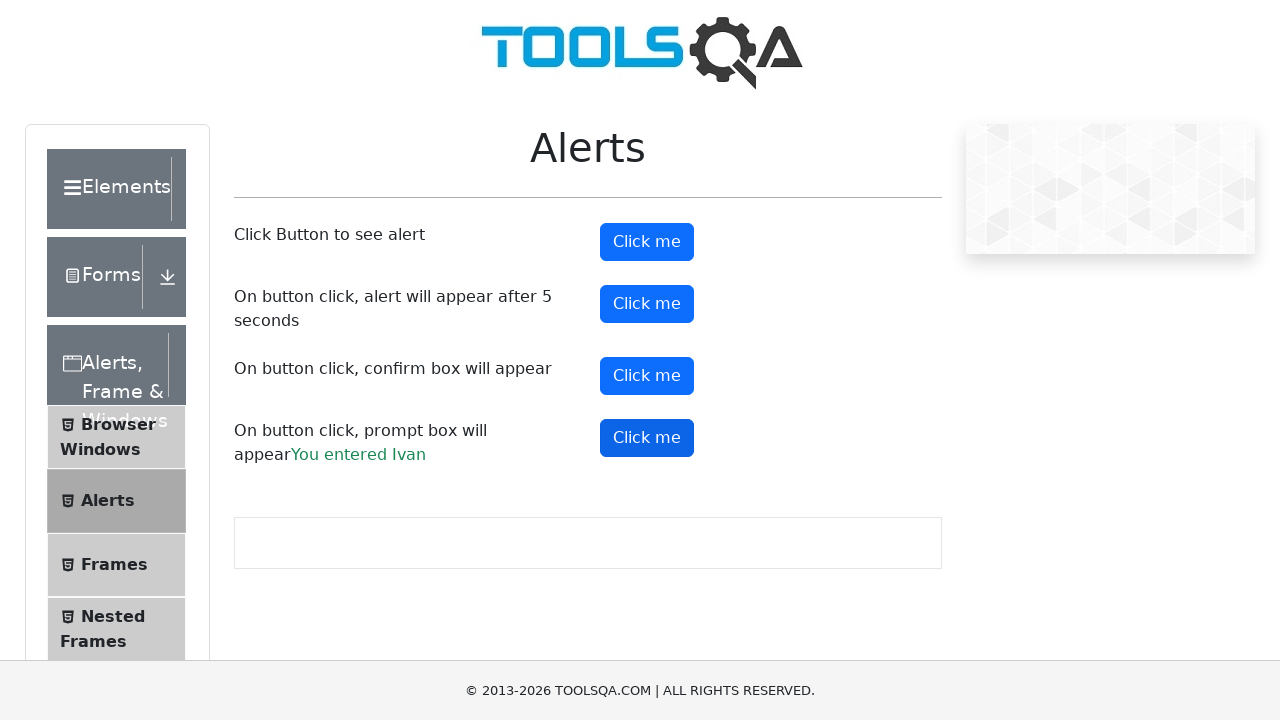

Prompt result element loaded and displayed
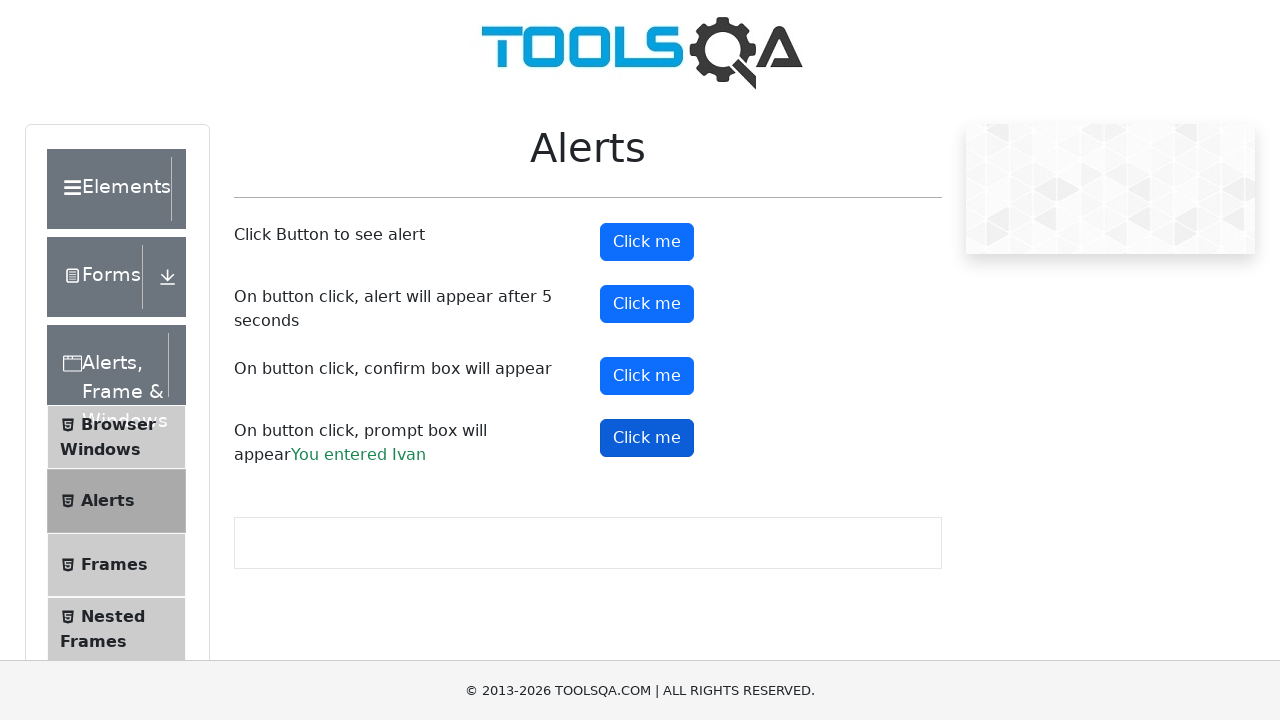

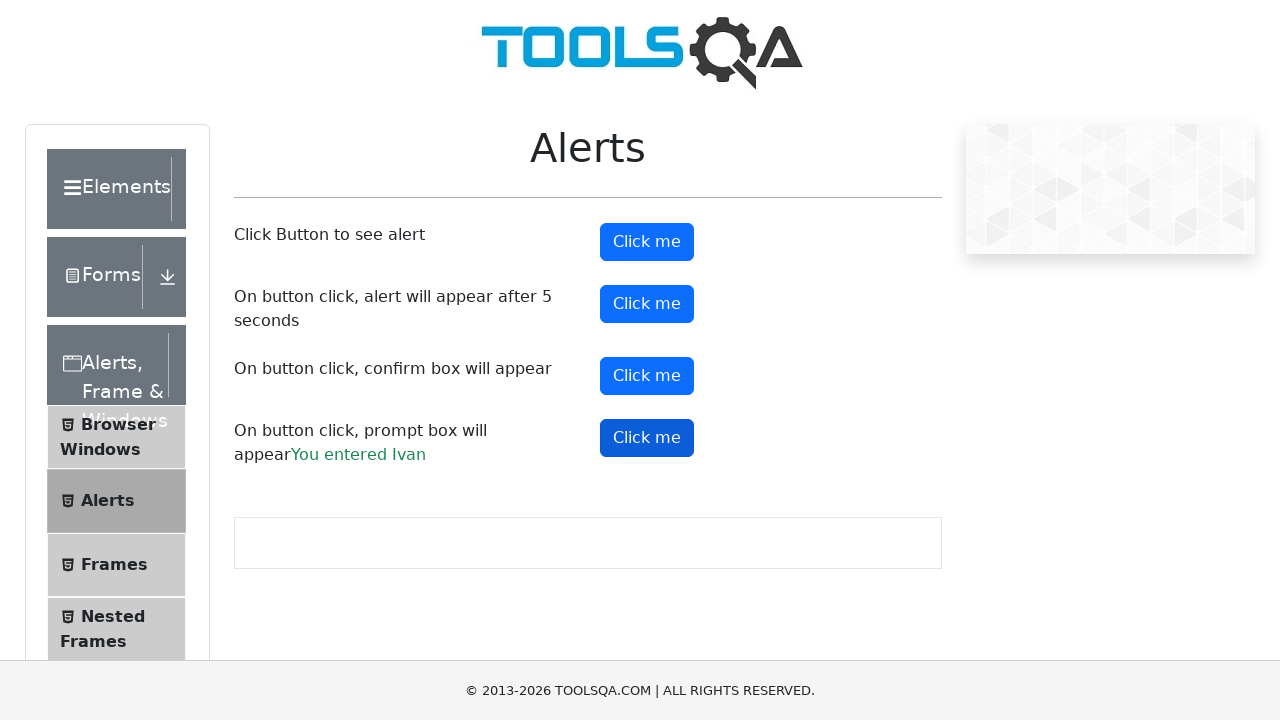